Tests table interaction on an automation practice page by scrolling to the table, counting rows and columns, and verifying content in the second row

Starting URL: https://rahulshettyacademy.com/AutomationPractice/

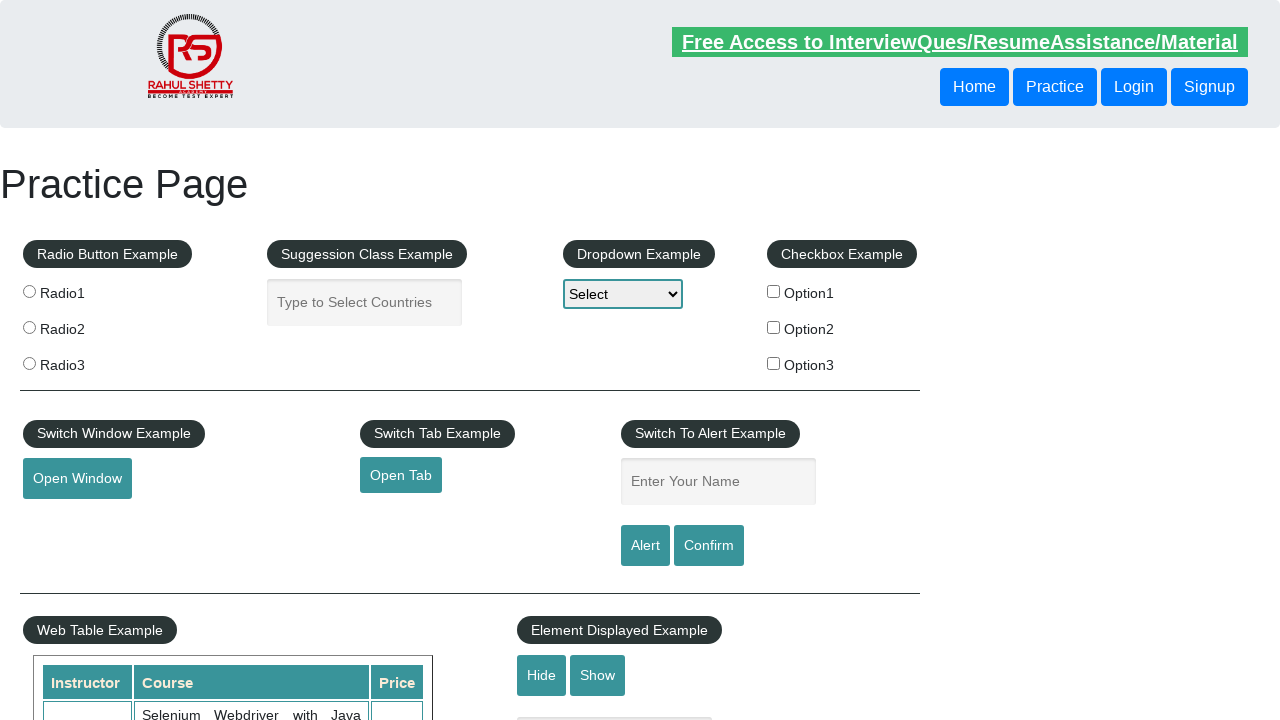

Scrolled down page by 500px to make table visible
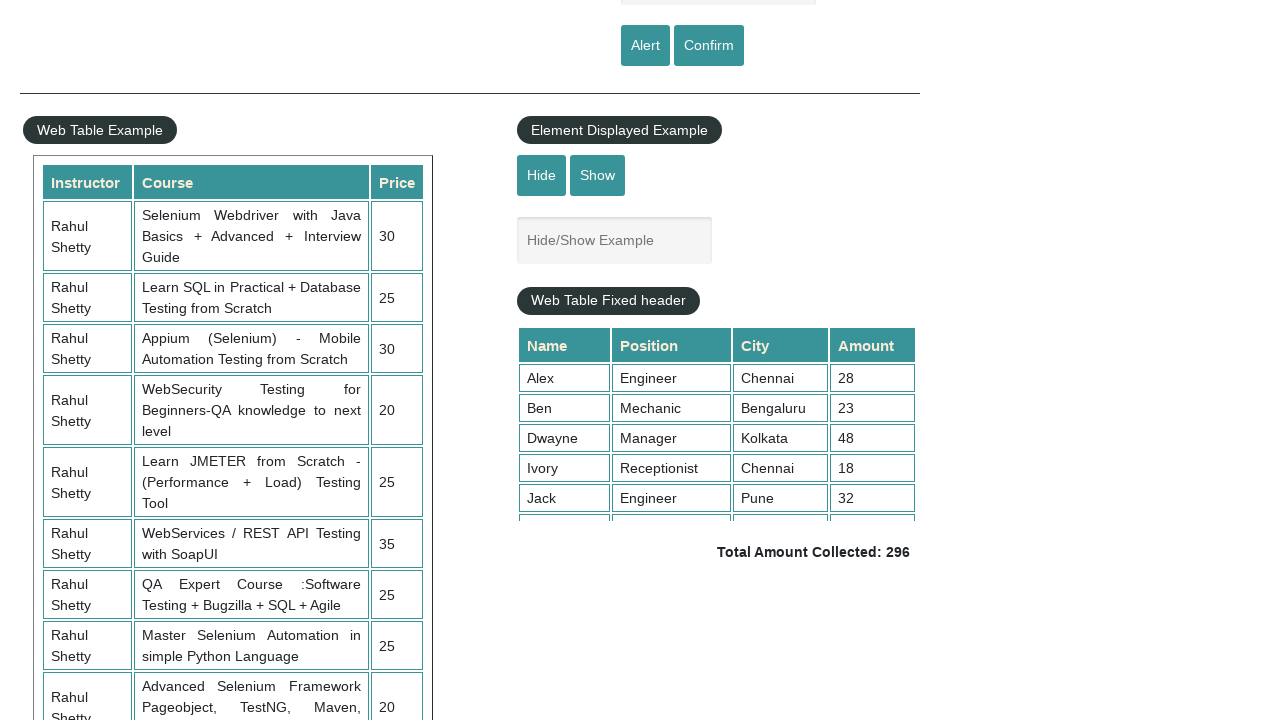

Waited 2000ms for table to be visible
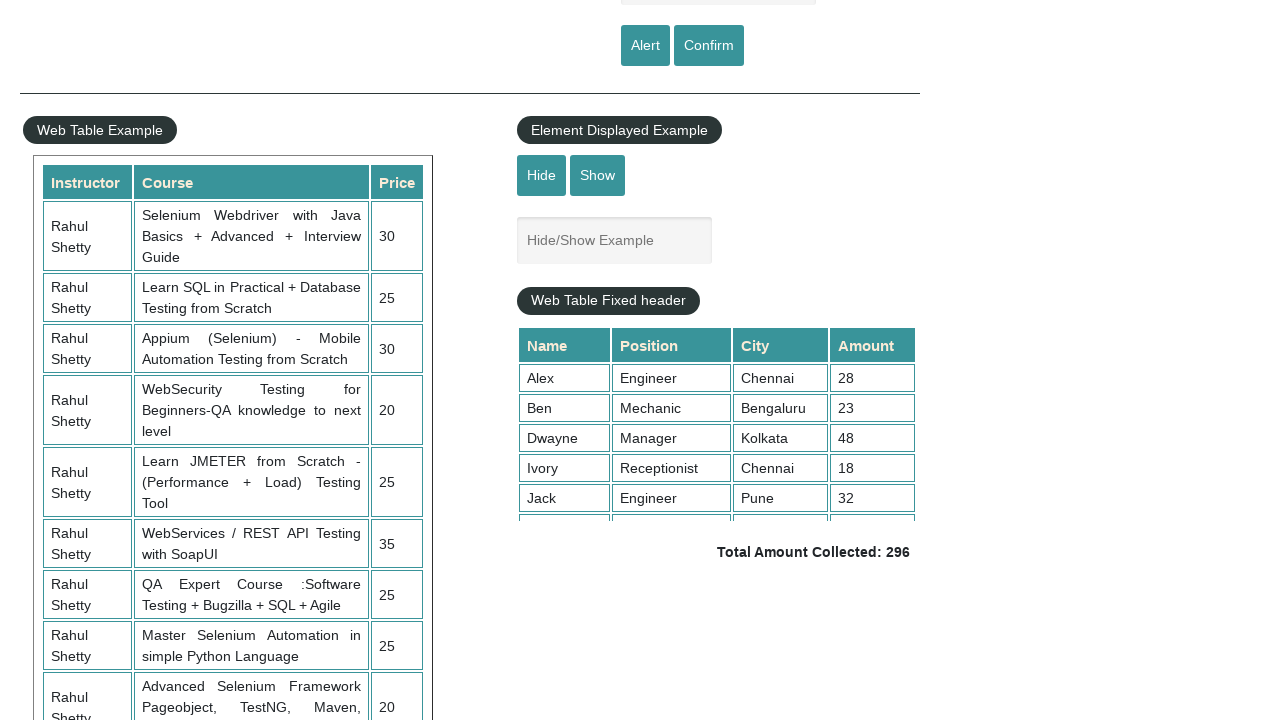

Scrolled within the Fixed Header Table by 5000px
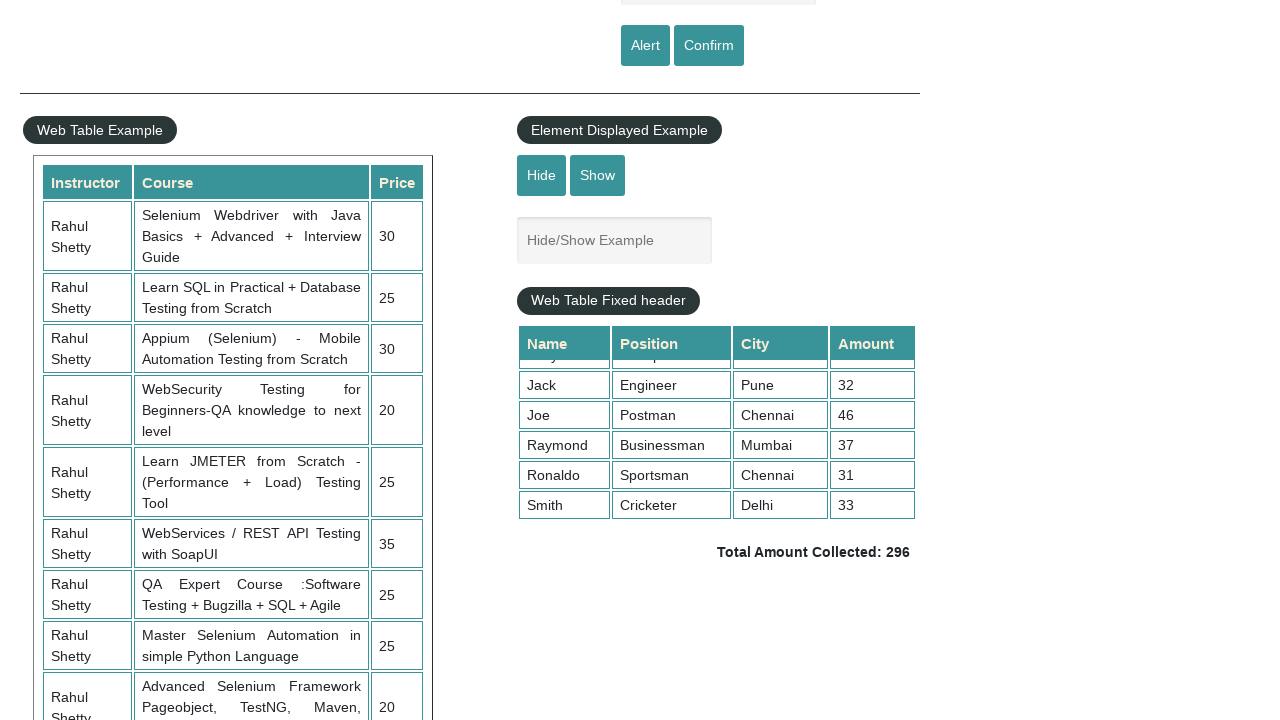

Located all table rows from .table-display
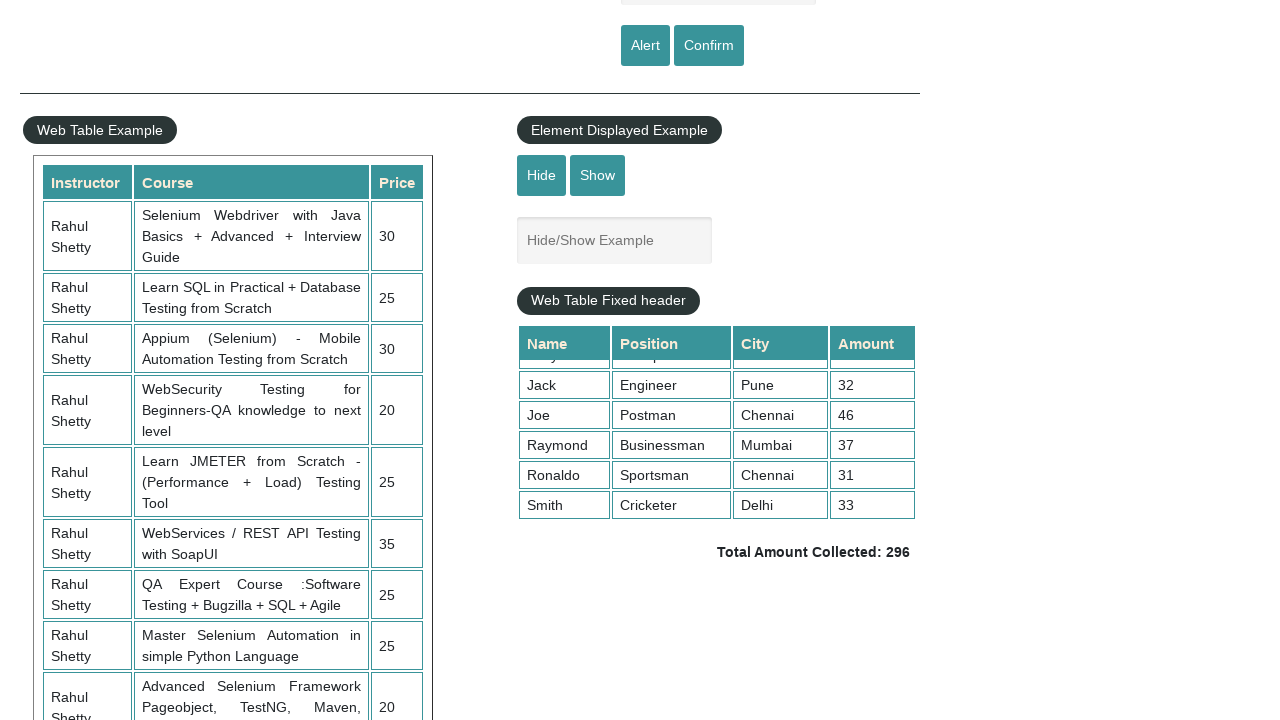

Counted 11 rows in the table
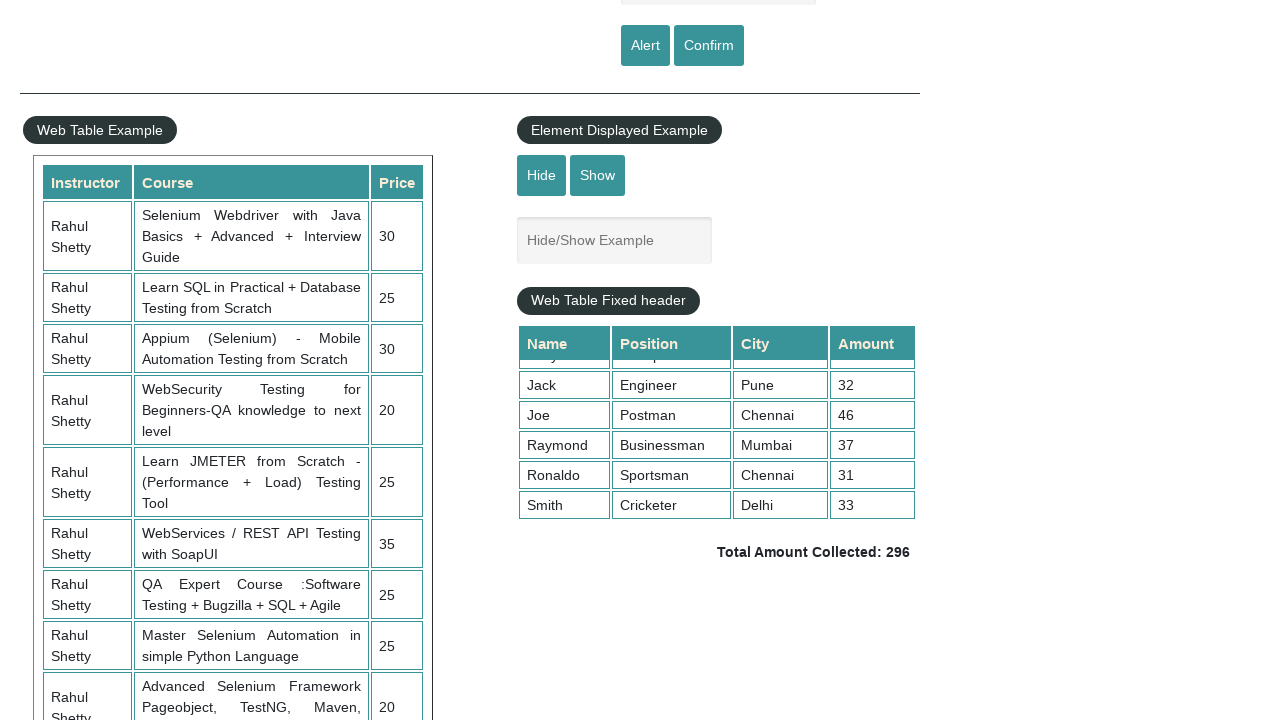

Located all table column headers from .table-display
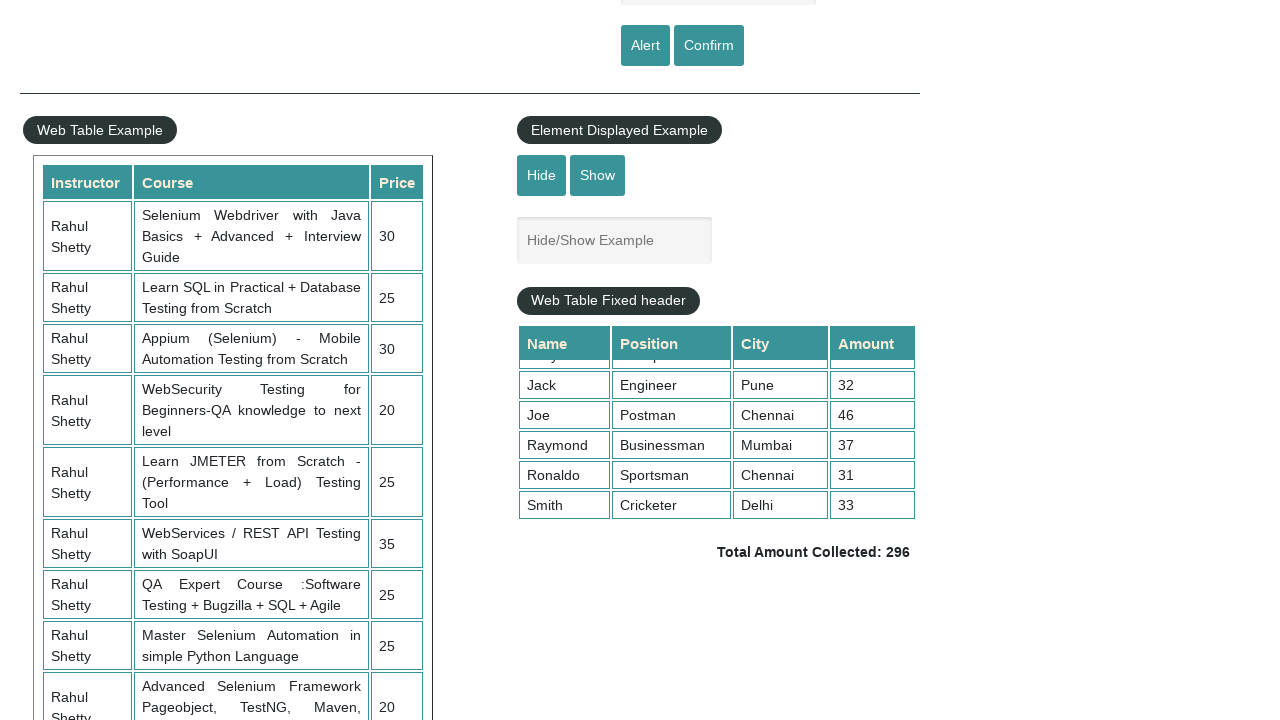

Counted 3 columns in the table
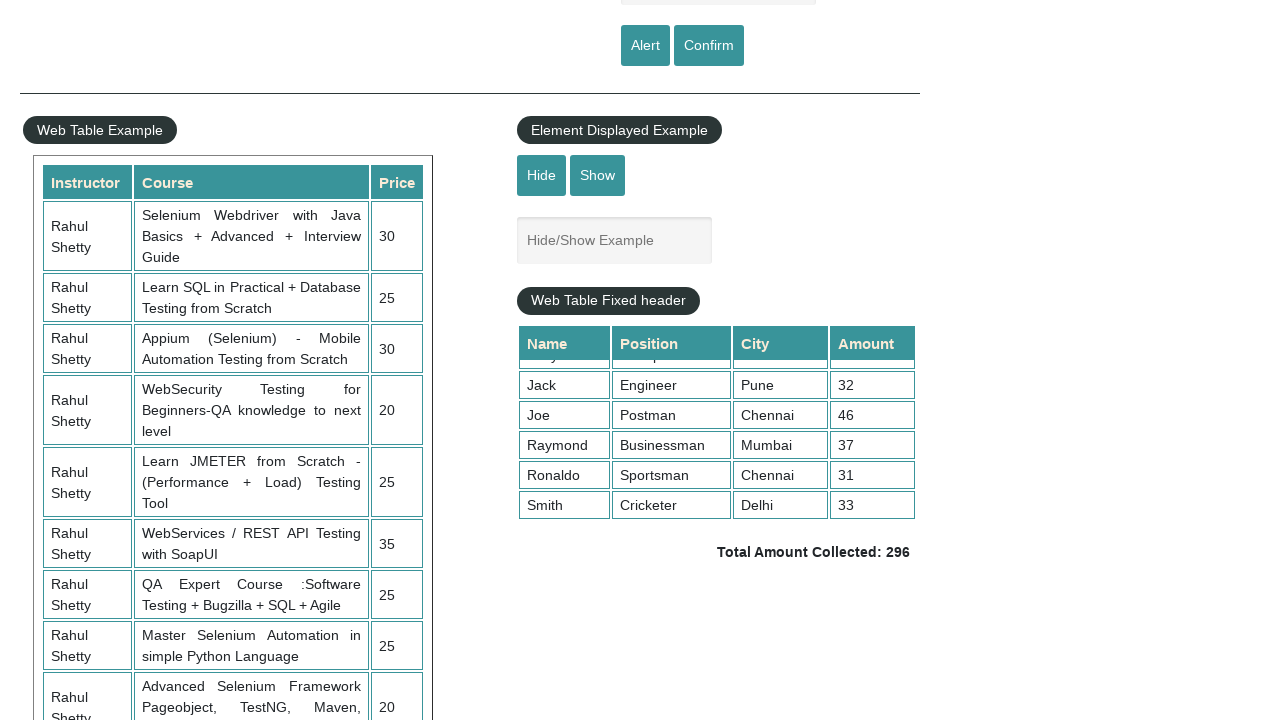

Retrieved and printed content from second row: 
                            Rahul Shetty
                            Selenium Webdriver with Java Basics + Advanced + Interview Guide
                            30
                        
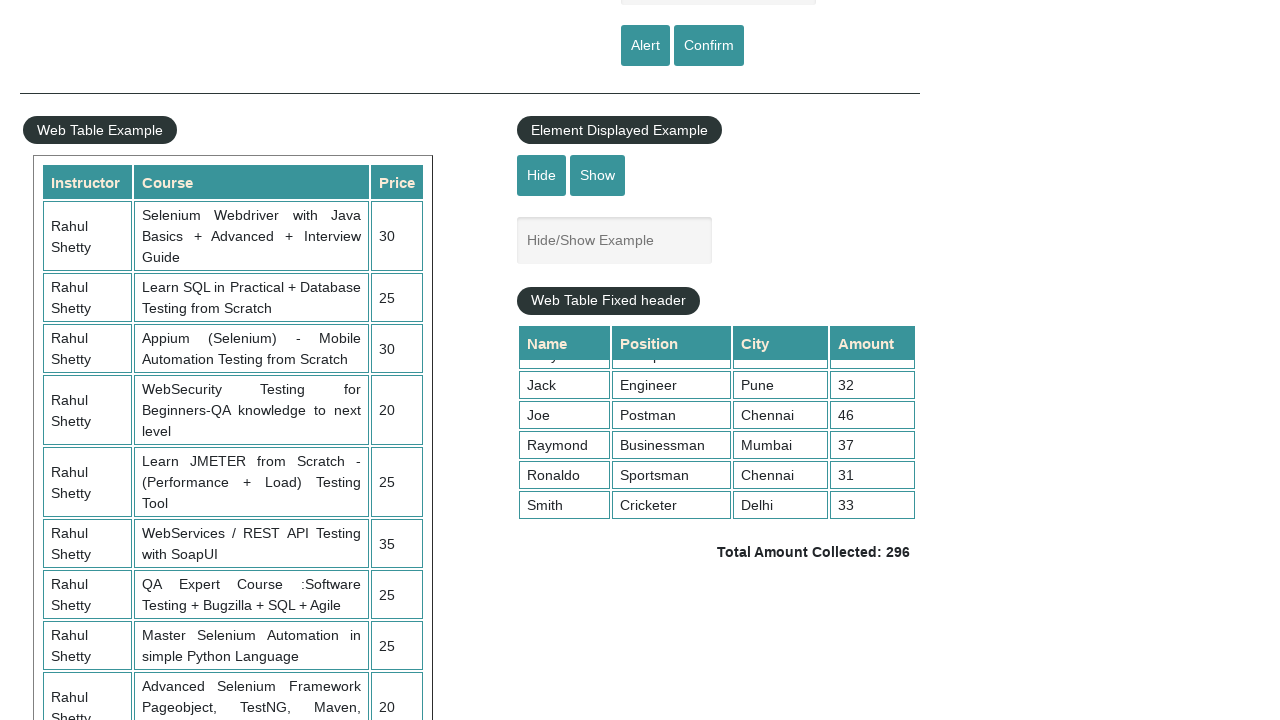

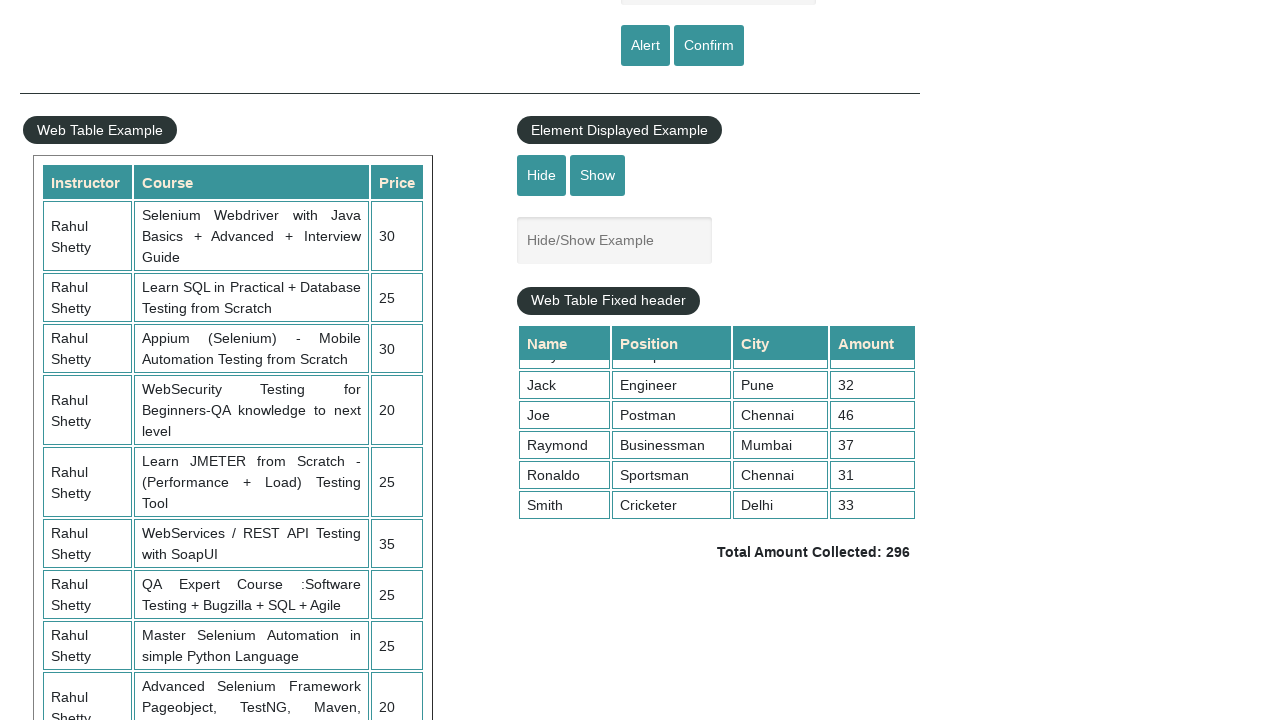